Tests that clicking the Docs button navigates to the documentation page with the sidebar menu

Starting URL: https://playwright.dev/

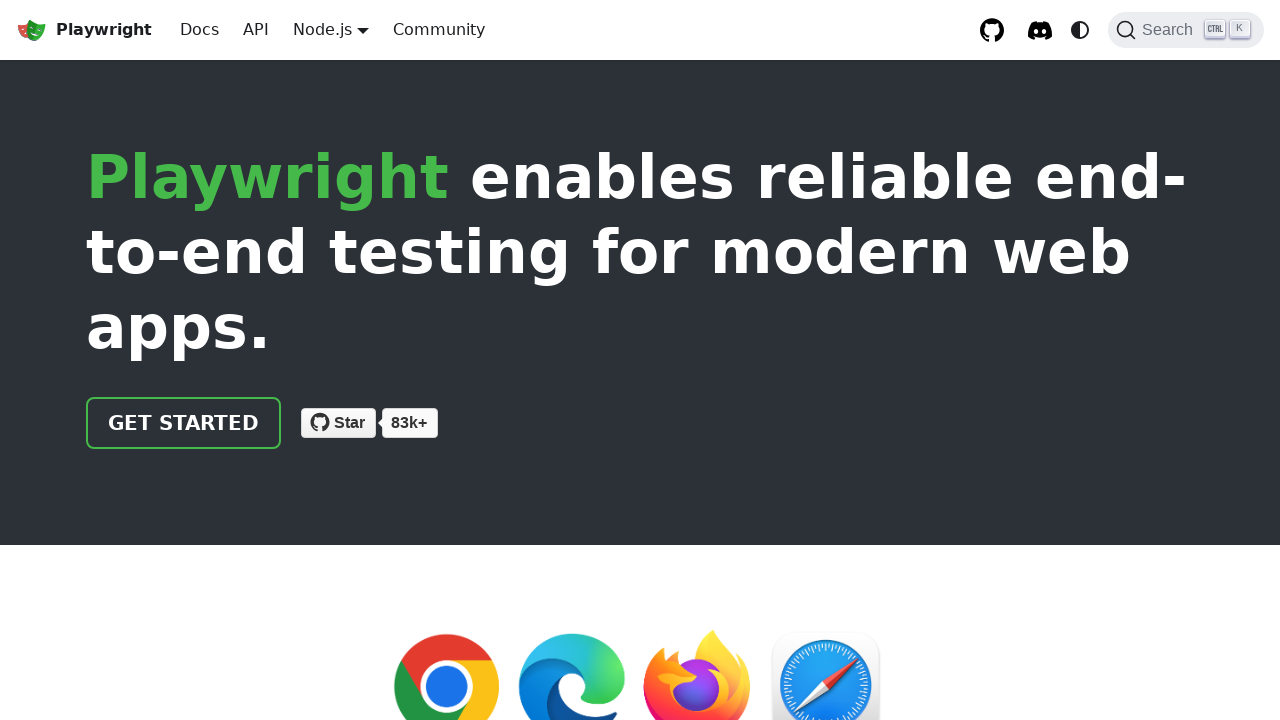

Clicked Docs button to navigate to documentation at (200, 30) on internal:role=link[name="Docs"i]
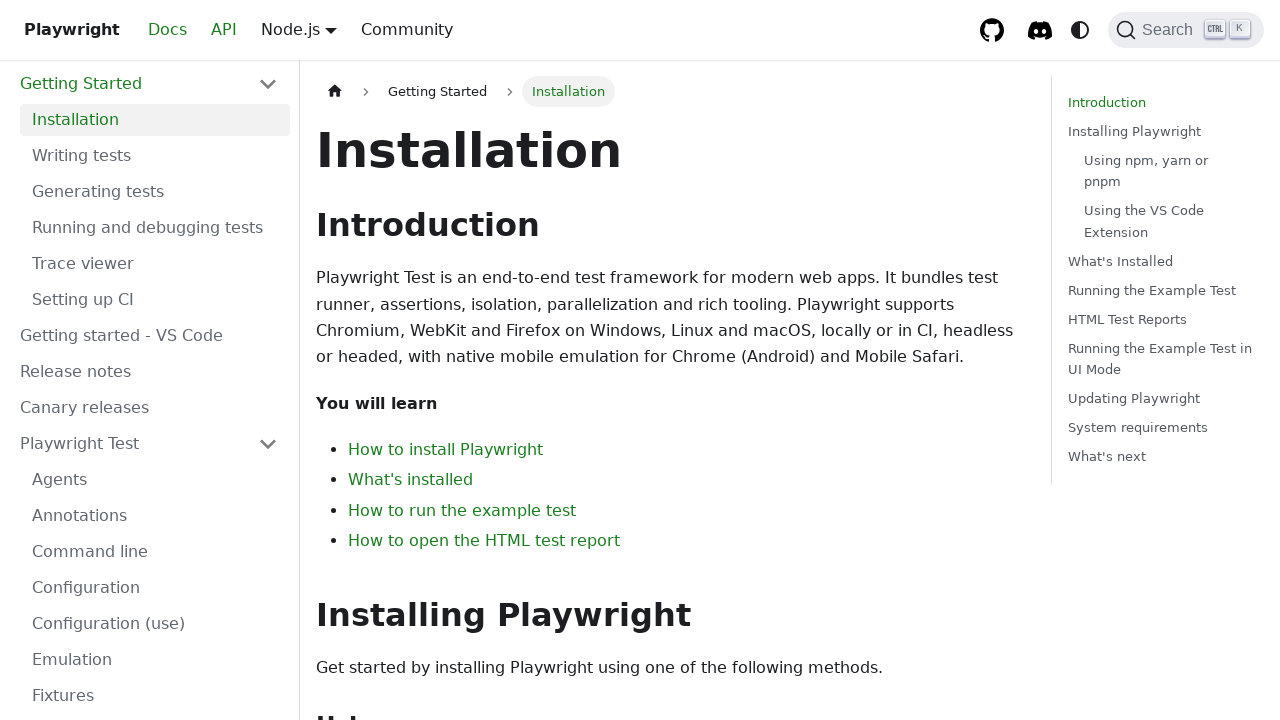

Verified sidebar menu with documents list is visible
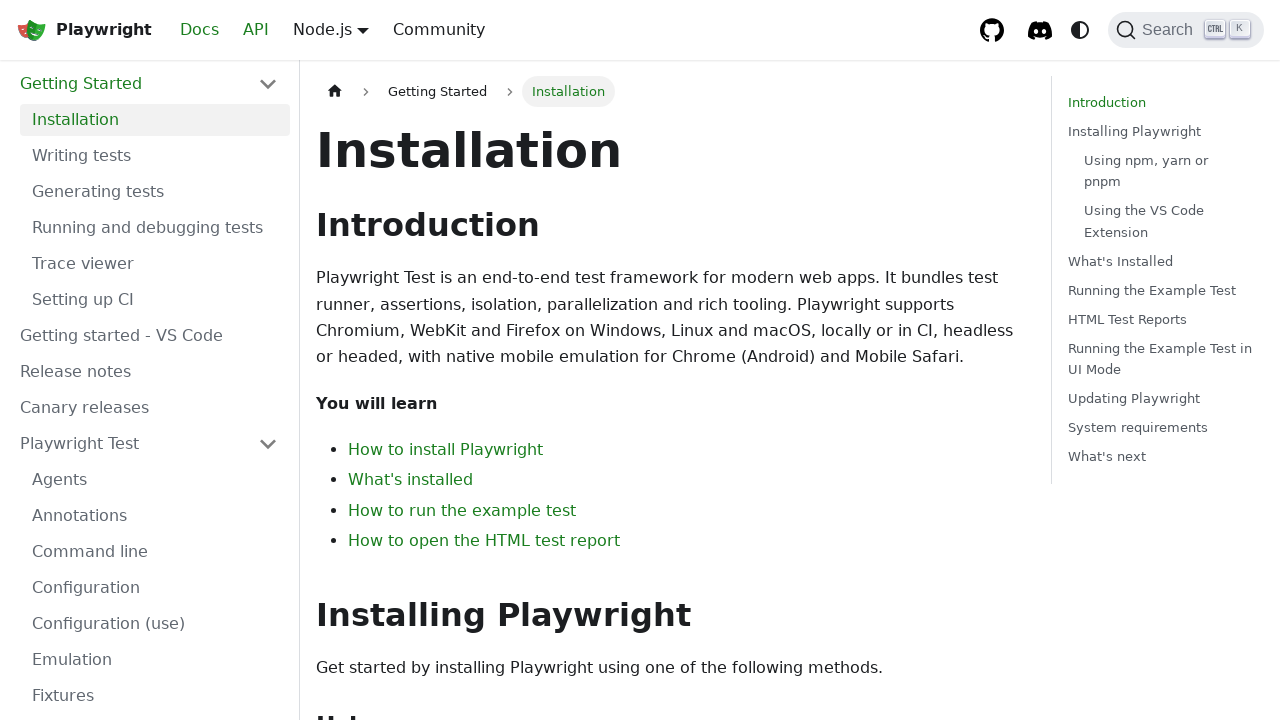

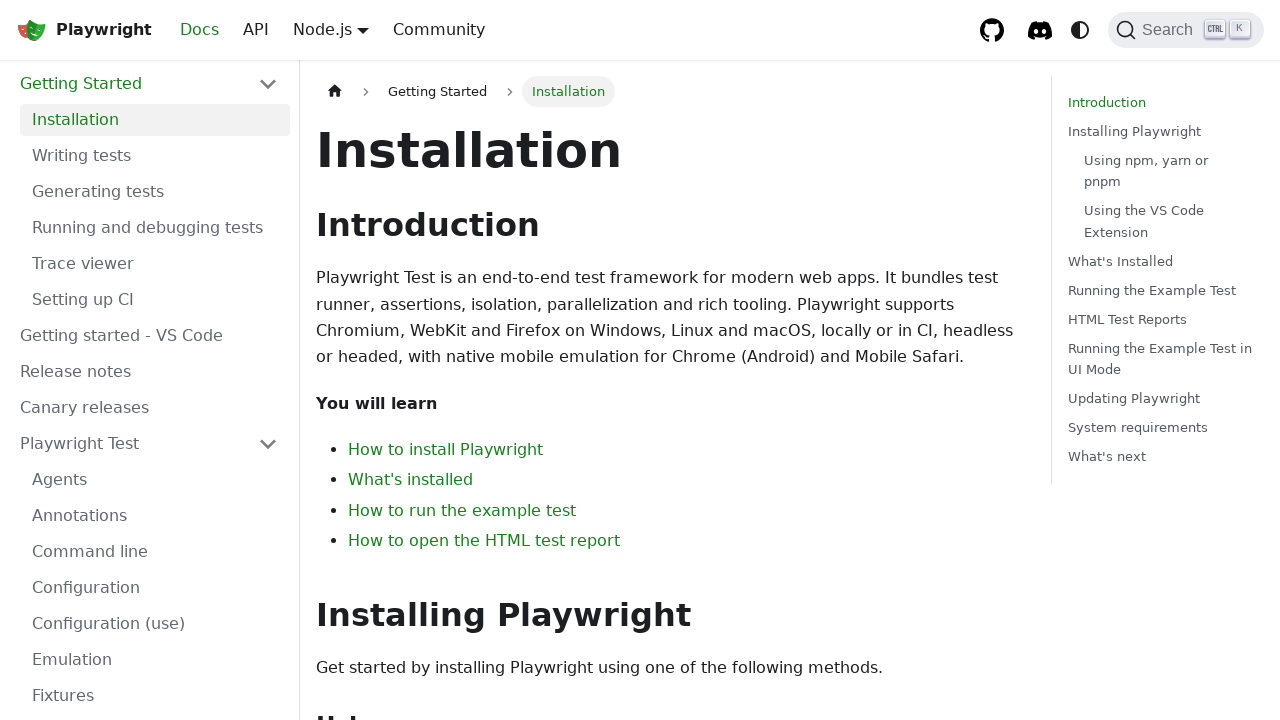